Navigates to HDFC Bank homepage and maximizes the browser window to verify the page loads successfully

Starting URL: https://www.hdfcbank.com

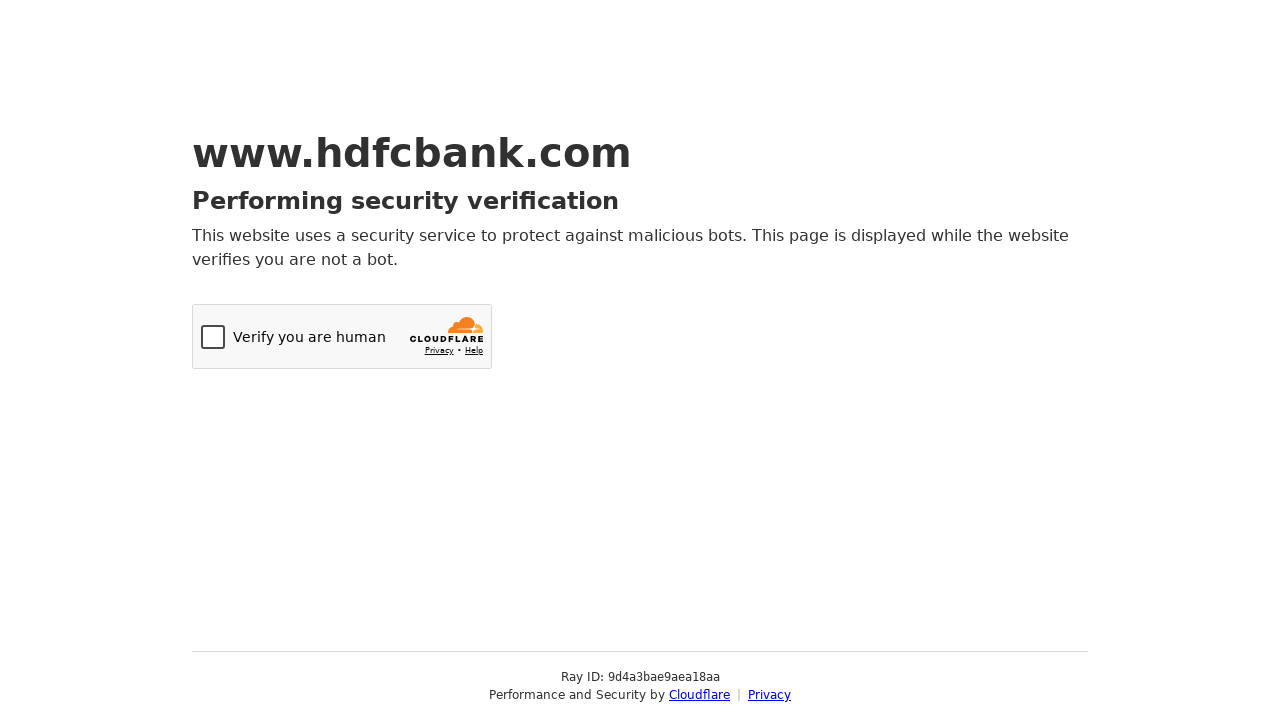

Navigated to HDFC Bank homepage
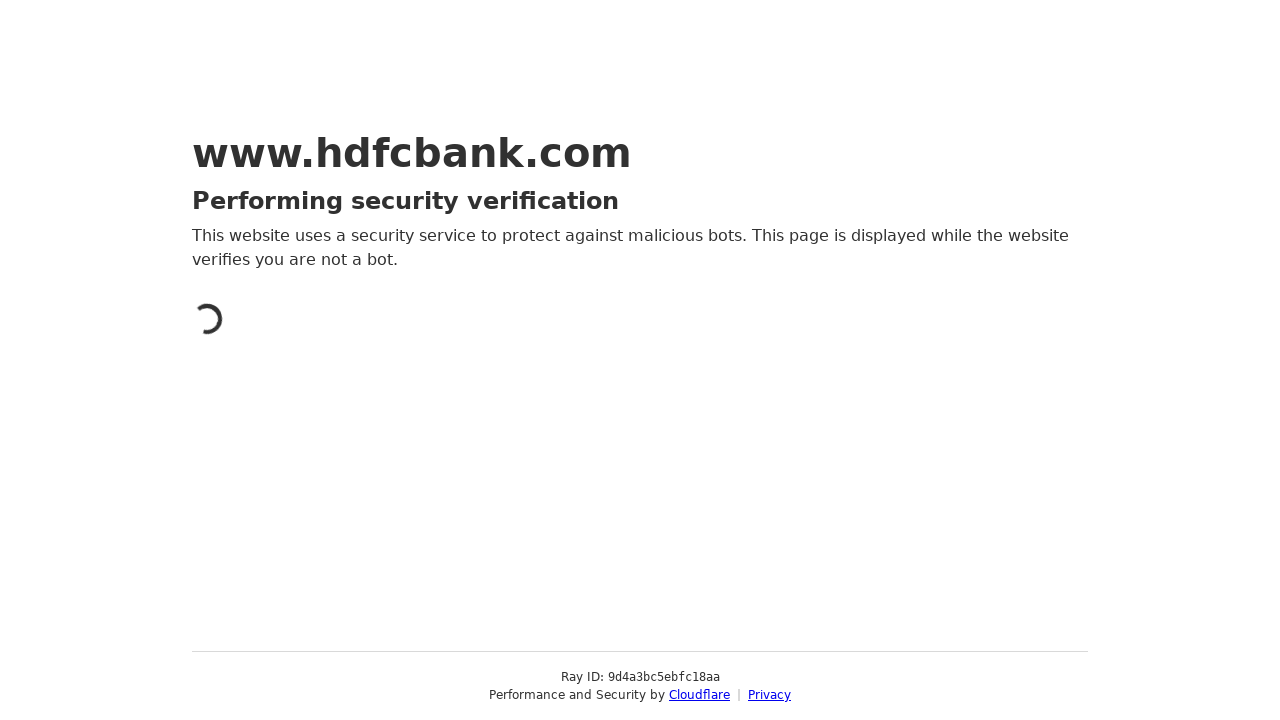

Maximized browser window to 1920x1080
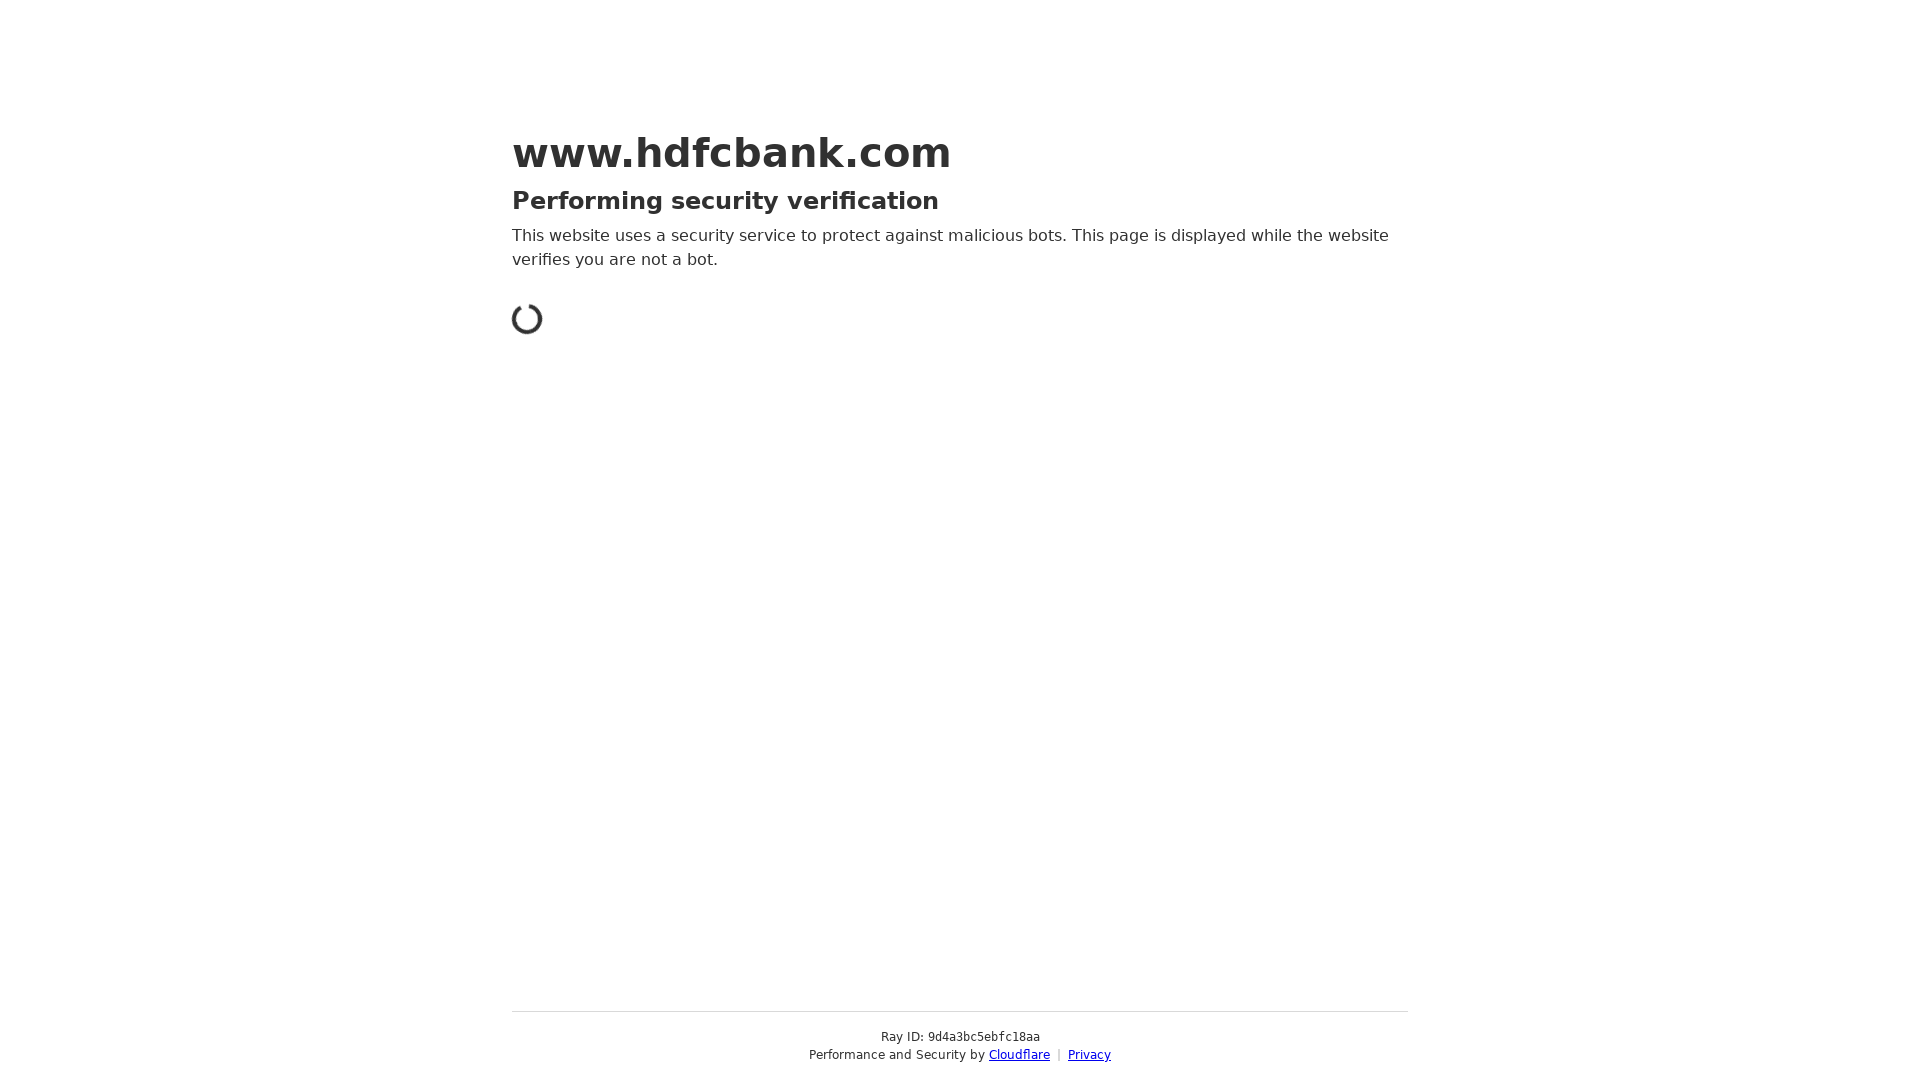

Page loaded successfully - DOM content loaded
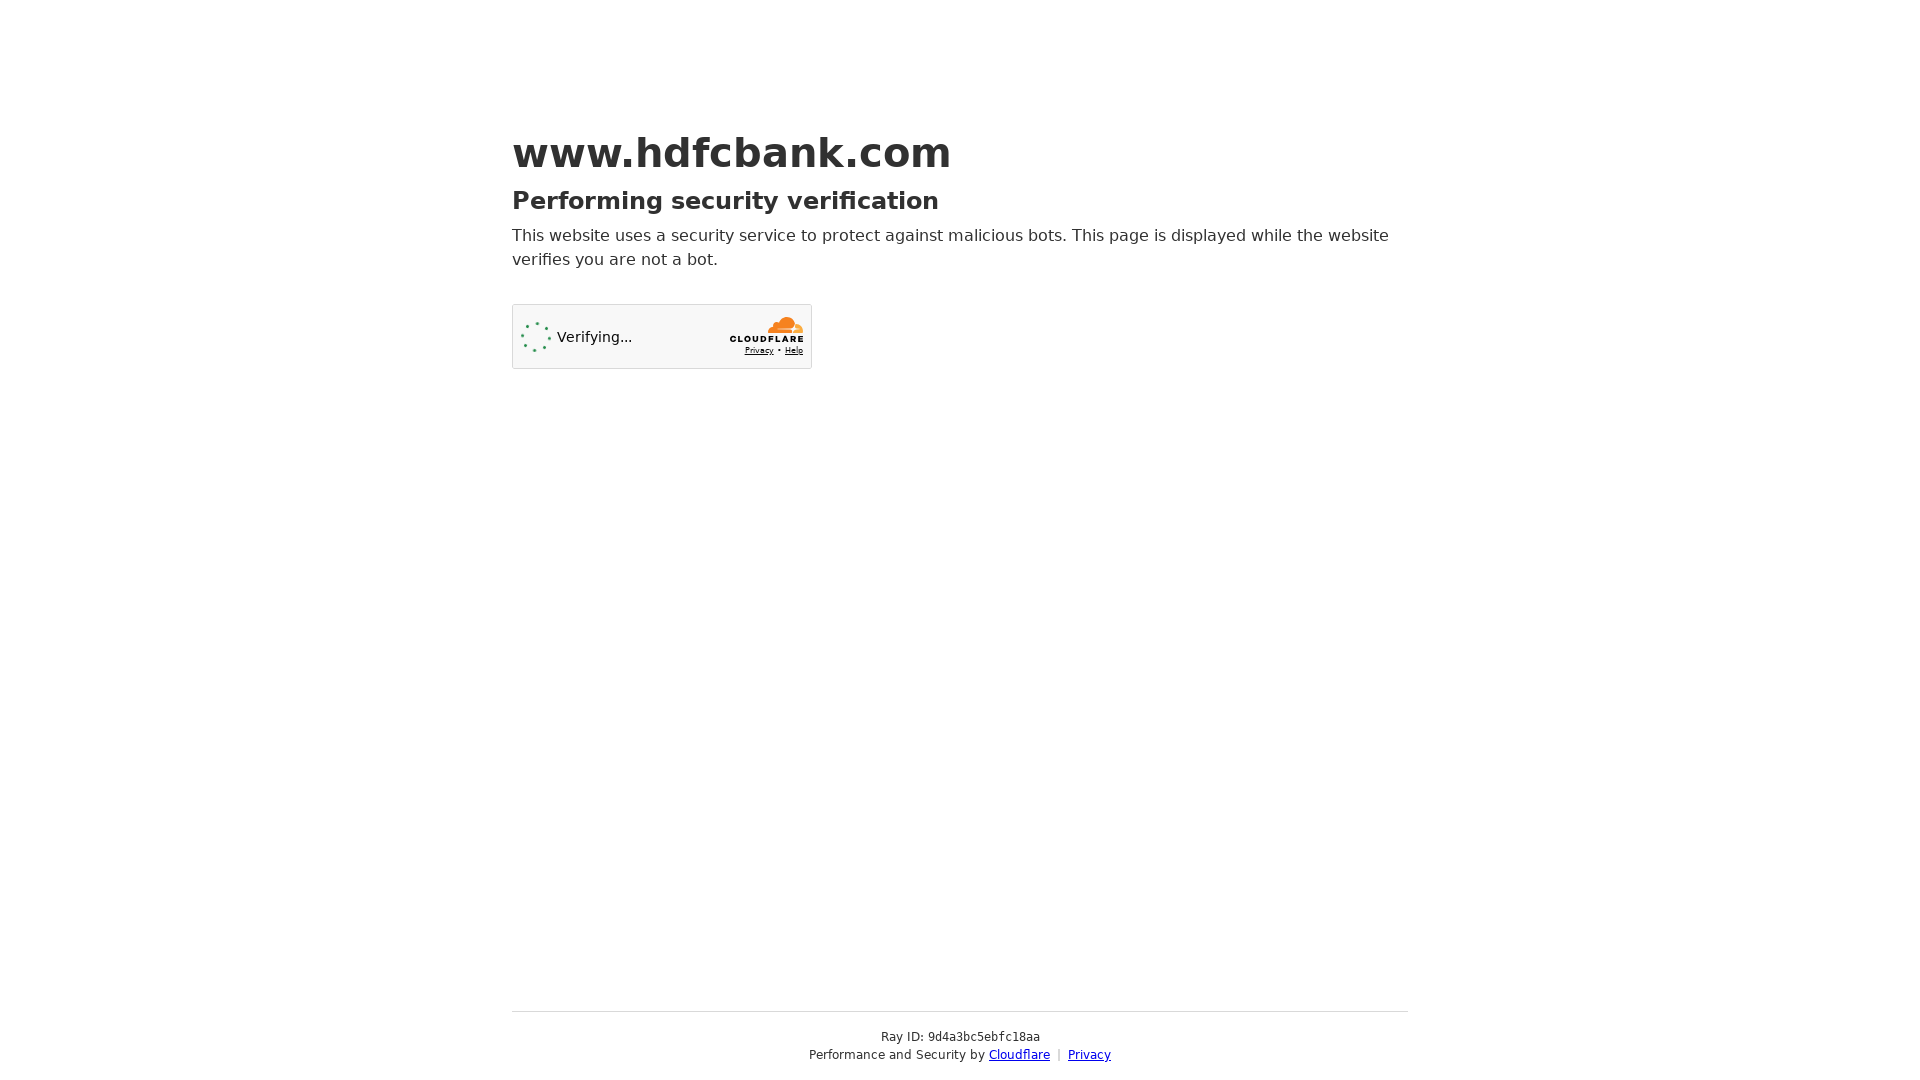

Retrieved page title: 'Just a moment...'
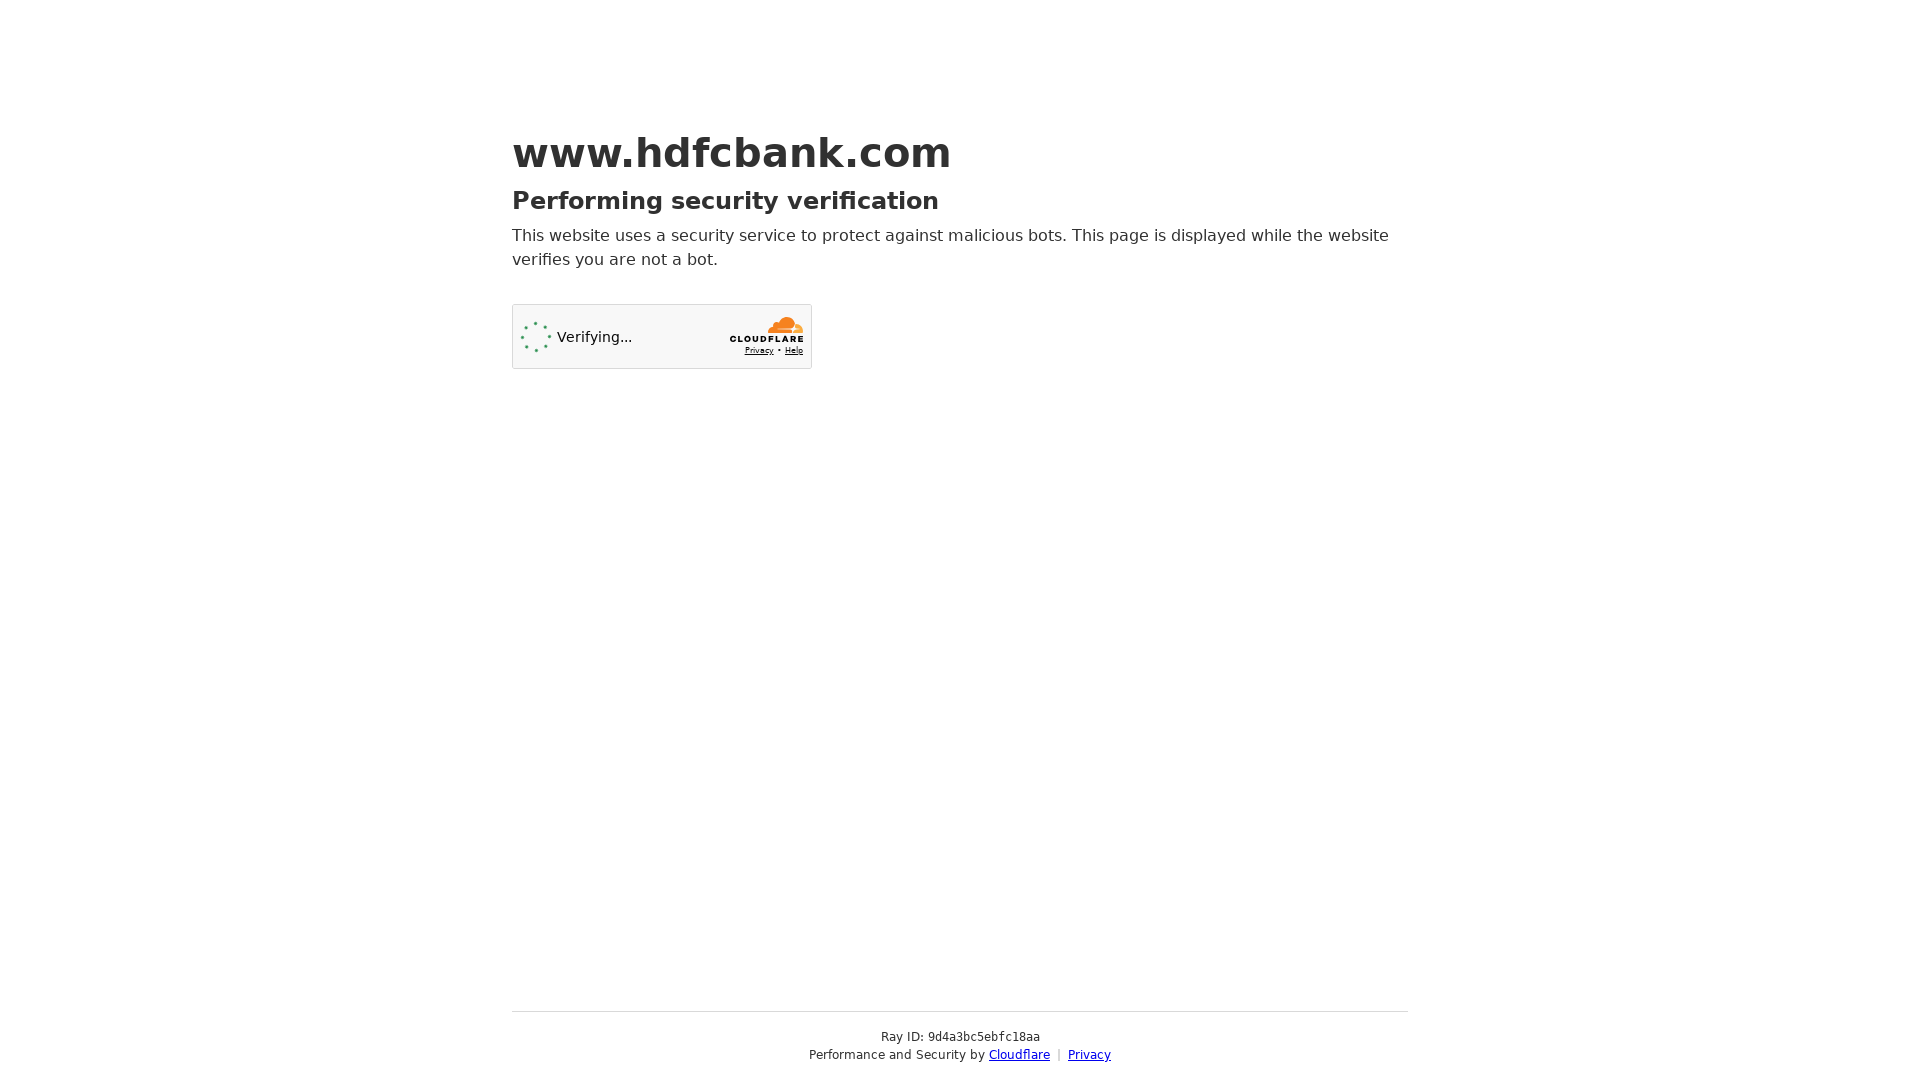

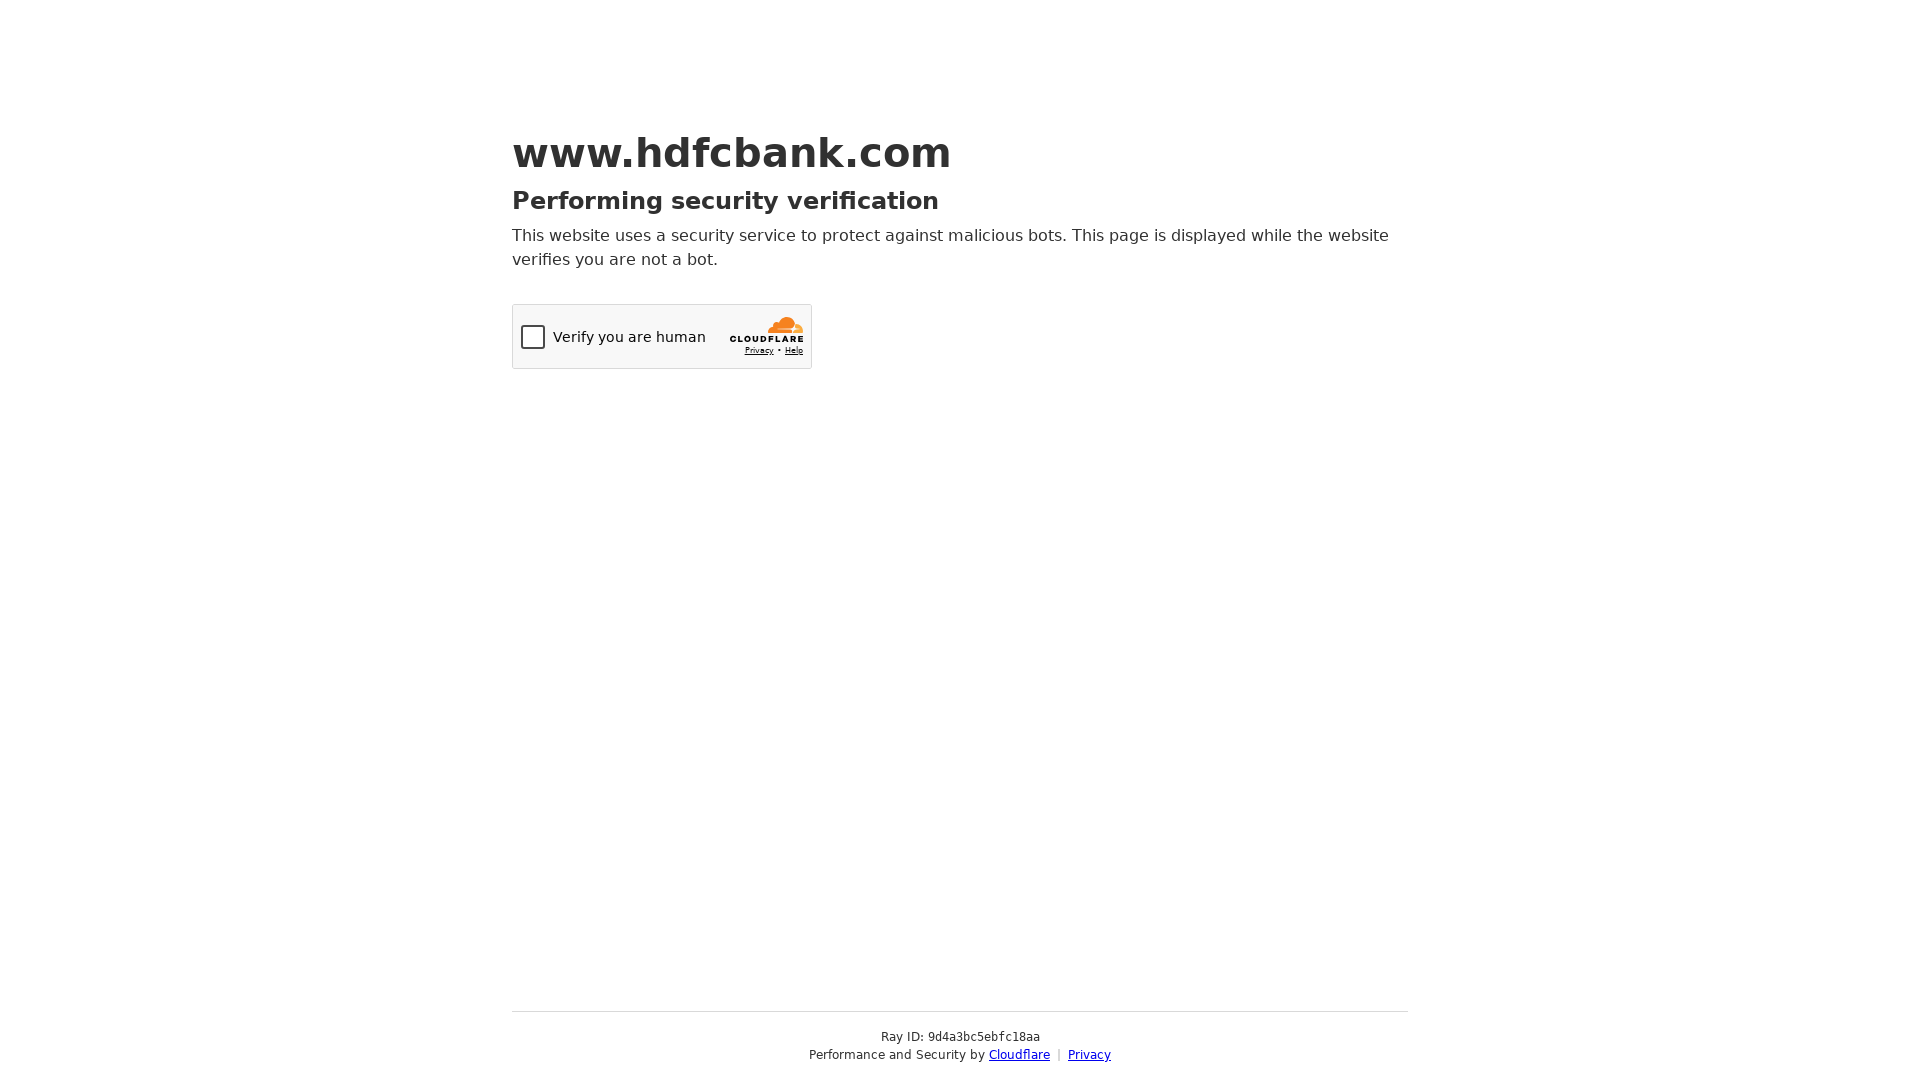